Tests the search functionality on Ajio e-commerce website by searching for "Watches" and attempting to click on a product result

Starting URL: https://www.ajio.com/

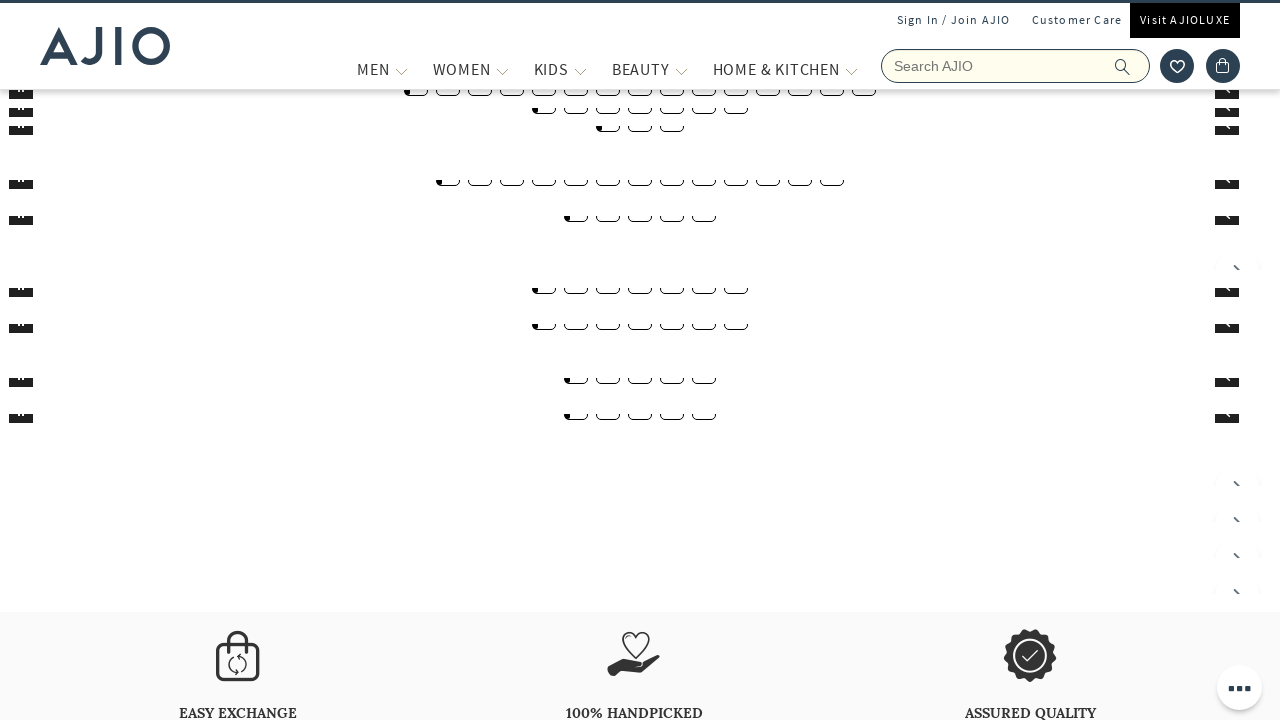

Filled search field with 'Watches' on input[name='searchVal']
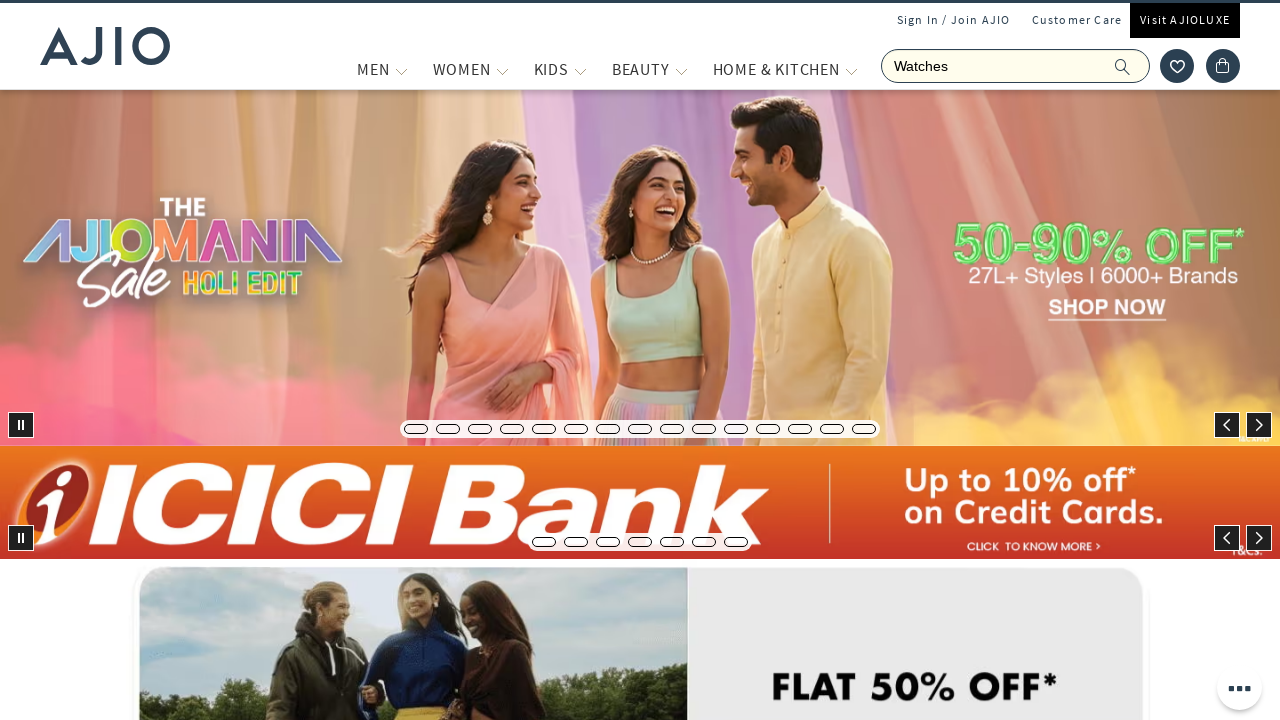

Pressed Enter to submit search for Watches on input[name='searchVal']
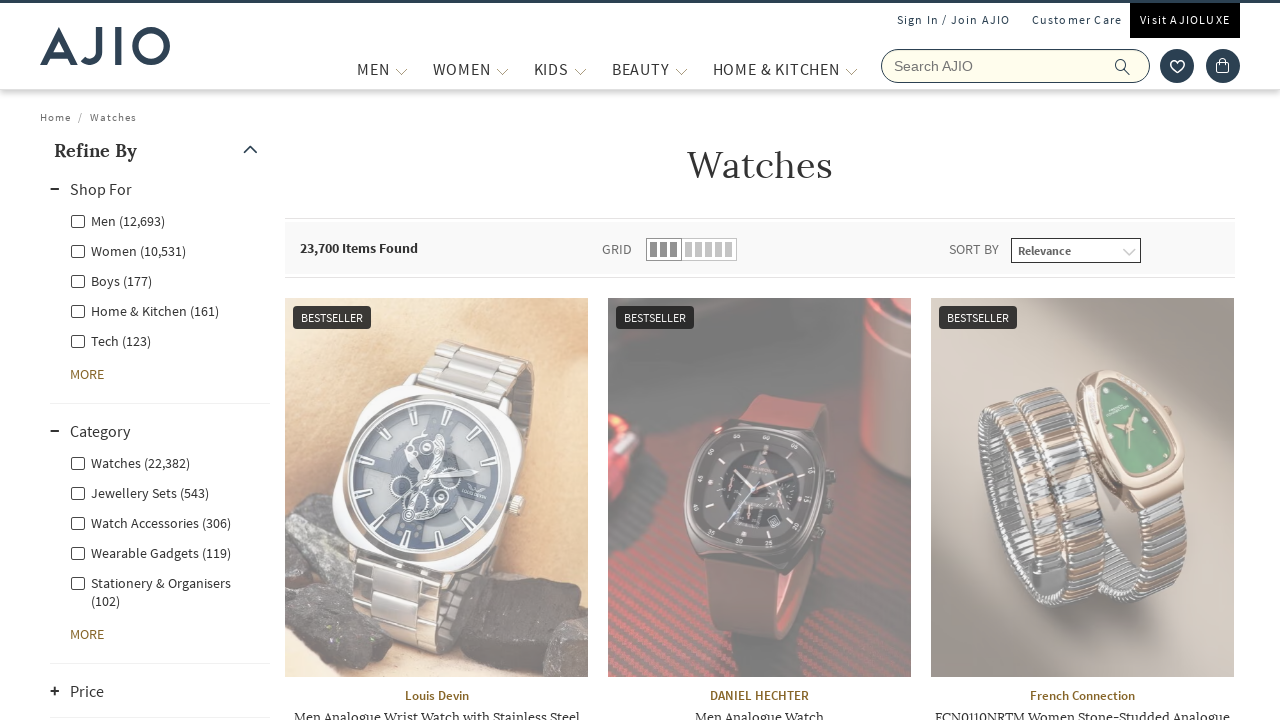

Waited for search results page to load
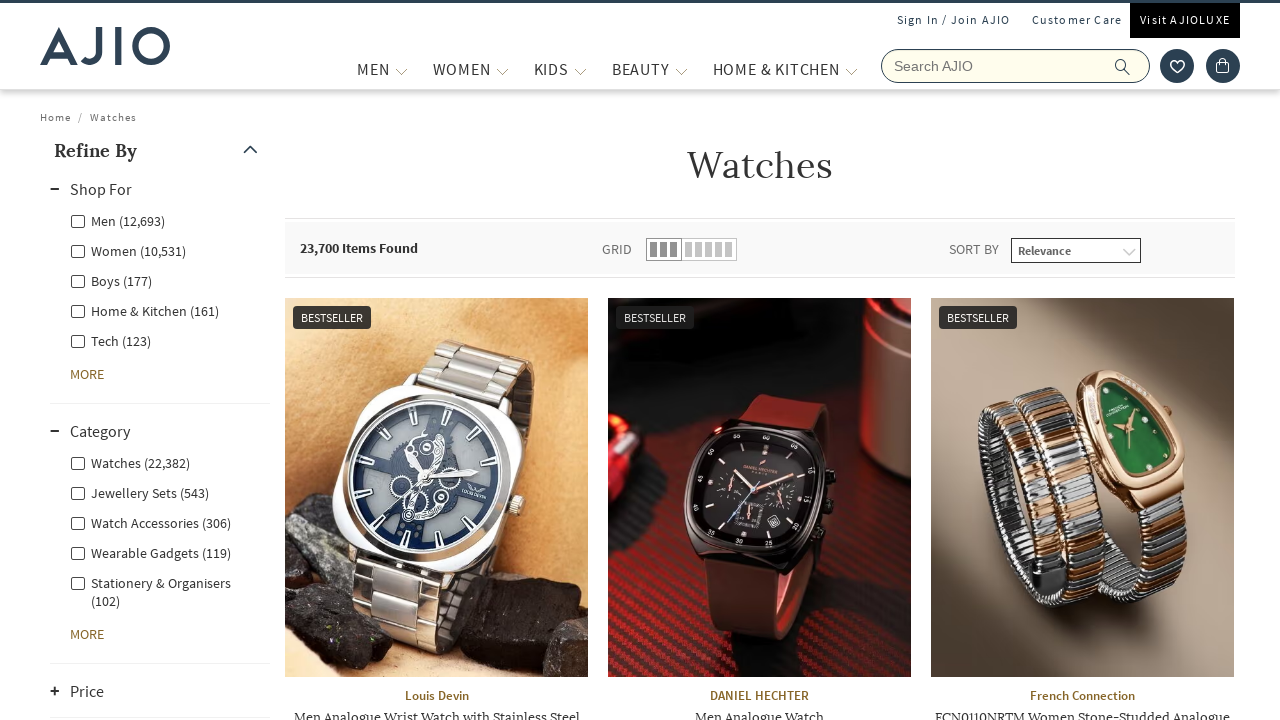

Product item selector loaded
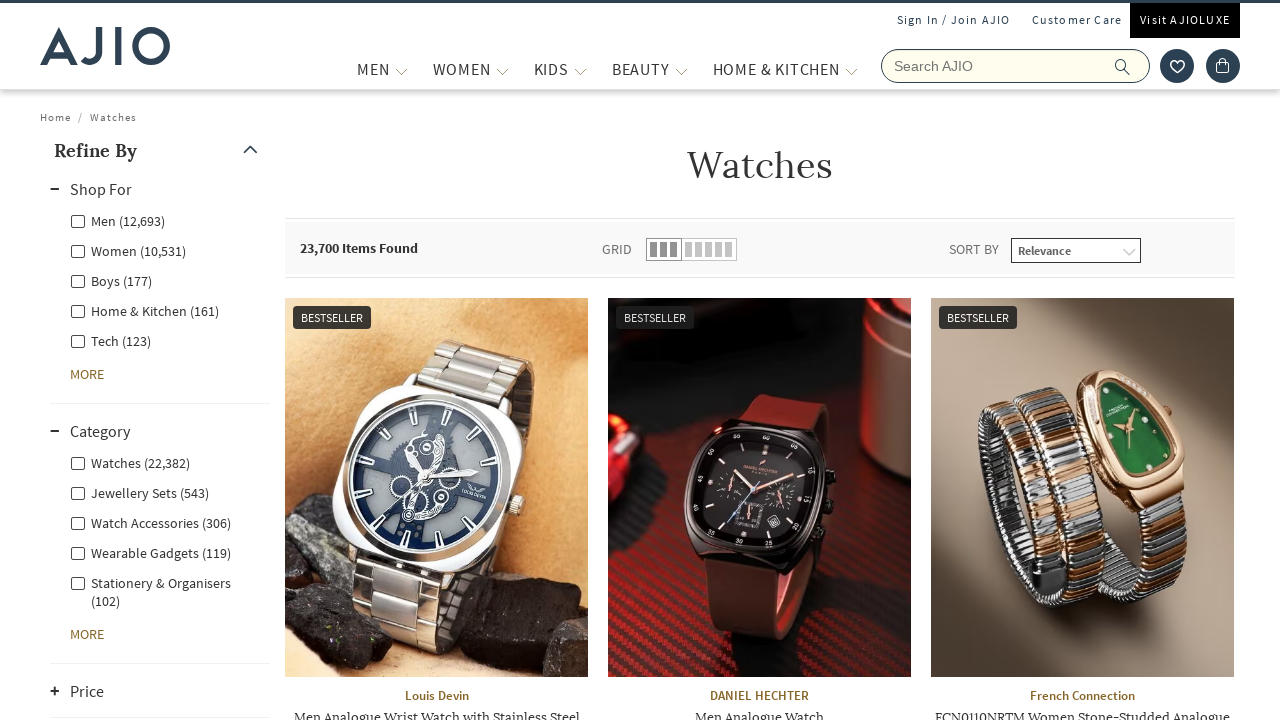

Clicked on first product result from search at (442, 290) on .item >> nth=0
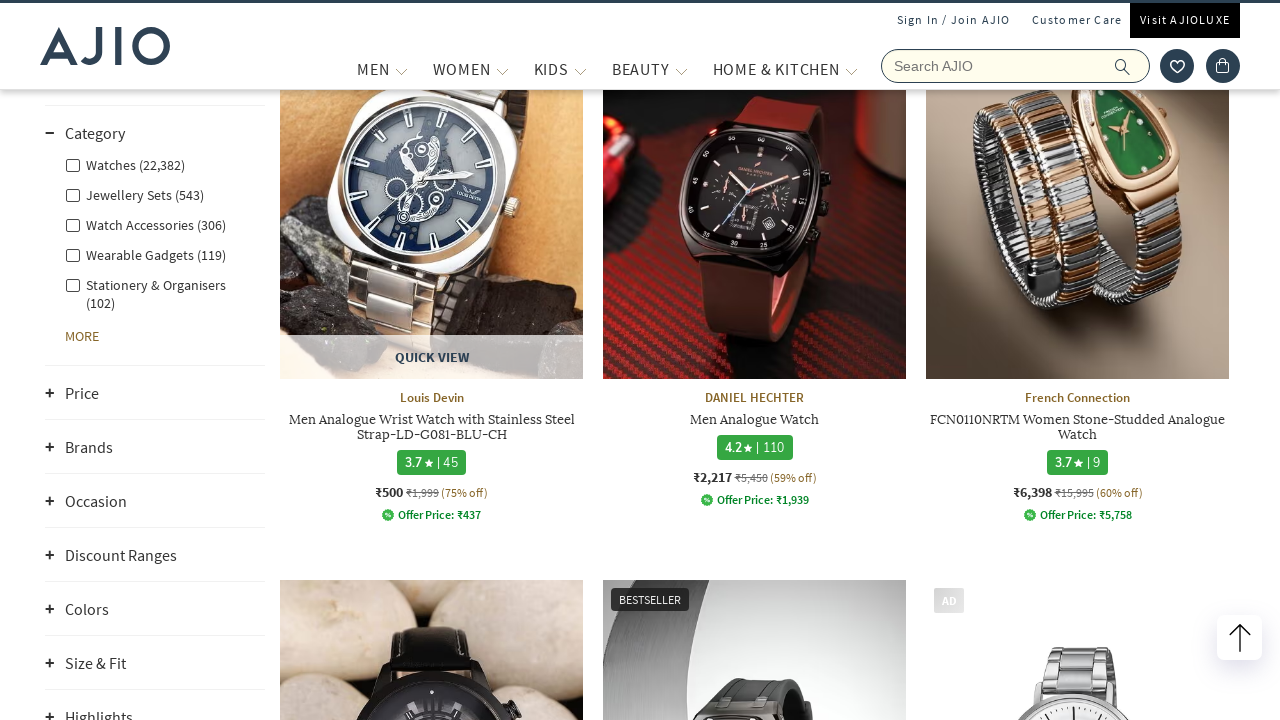

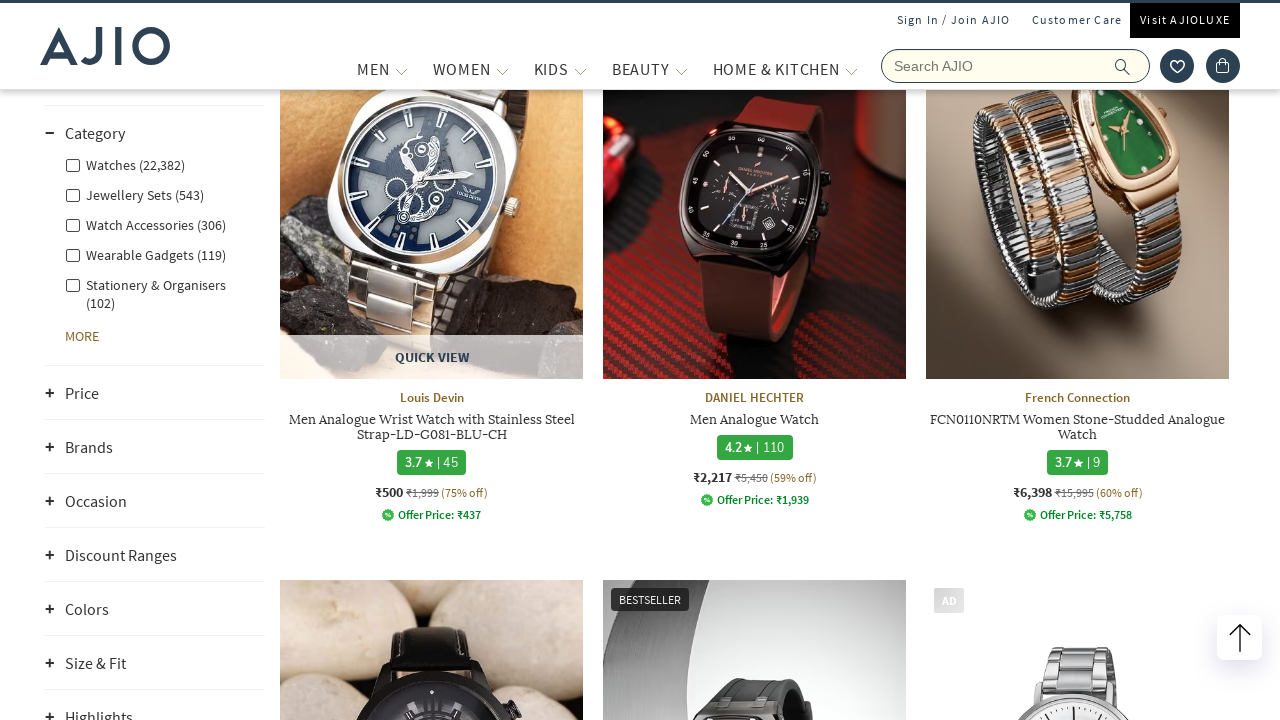